Tests XPath sibling and parent navigation by locating elements relative to other elements on the page

Starting URL: https://rahulshettyacademy.com/AutomationPractice/

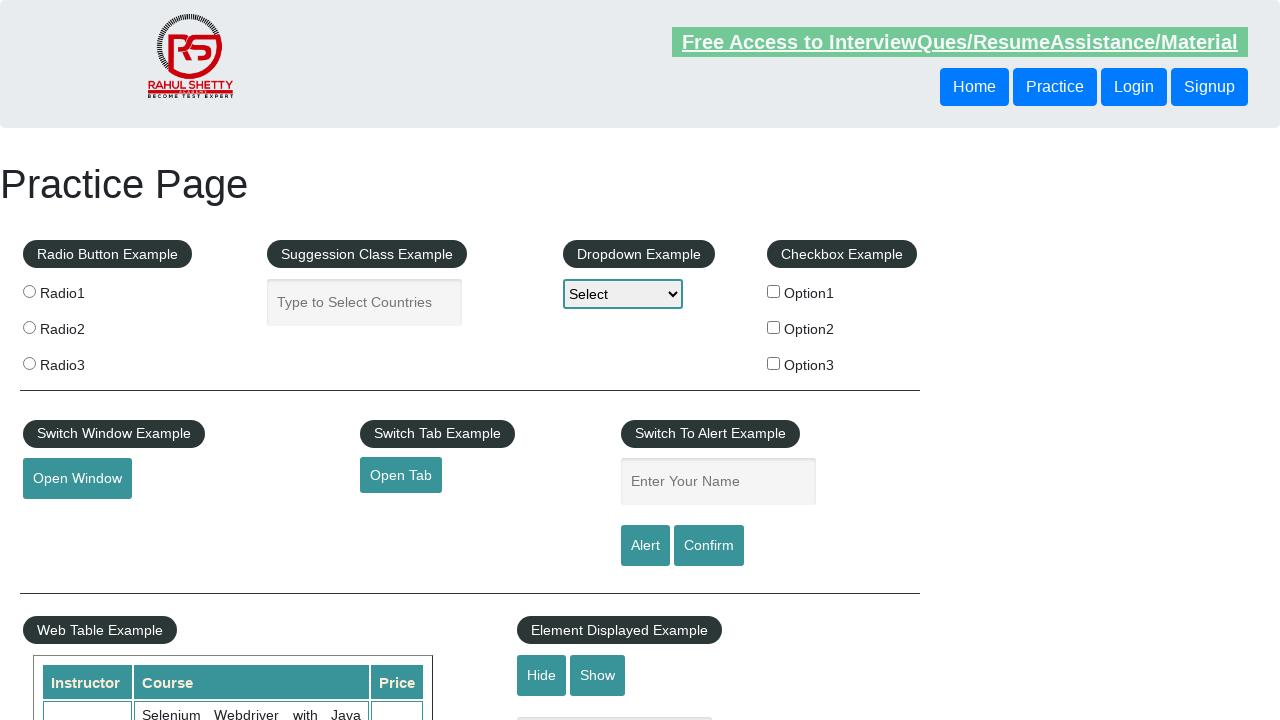

Located and retrieved text from header button[2] element
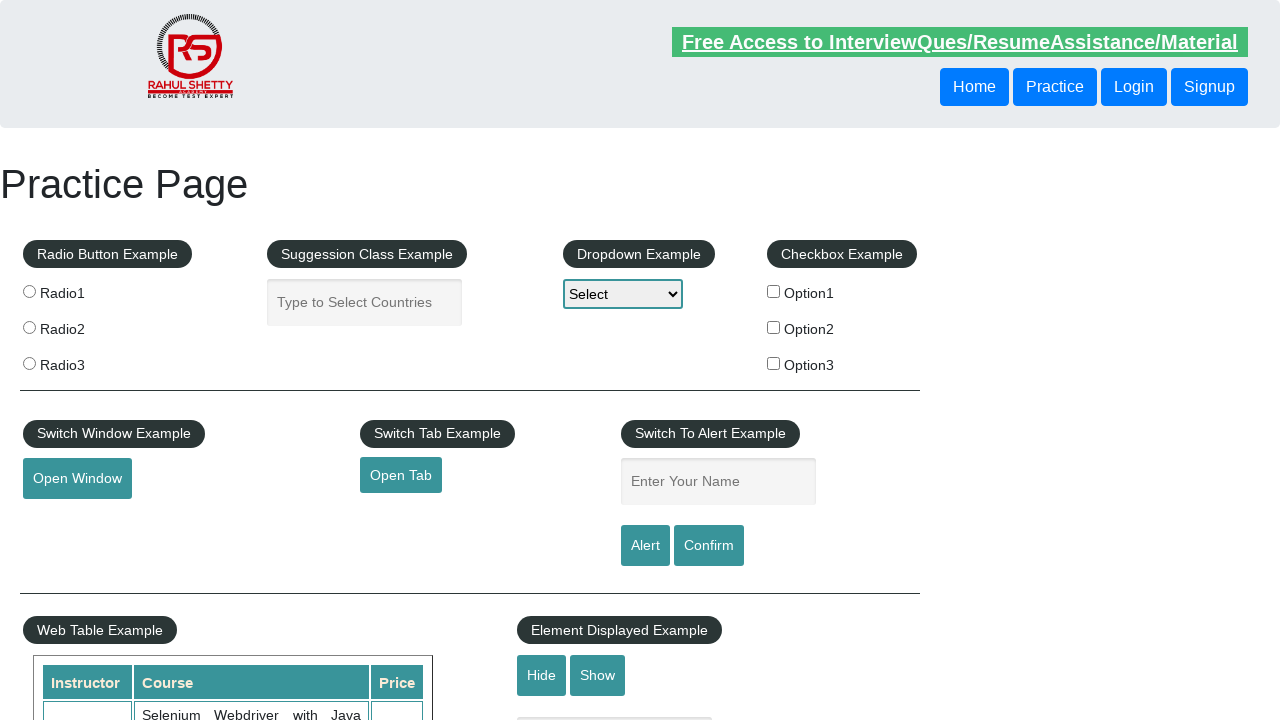

Located and retrieved text from following-sibling button using XPath
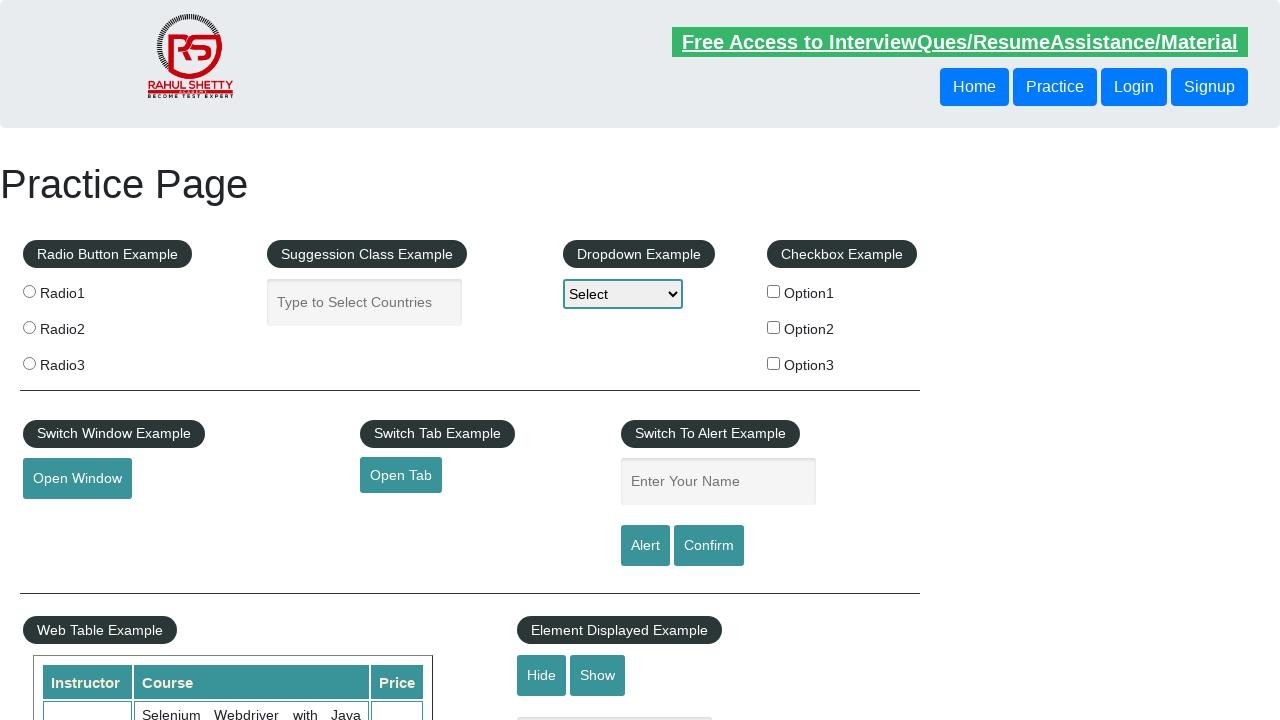

Located and retrieved text from preceding-sibling button using XPath
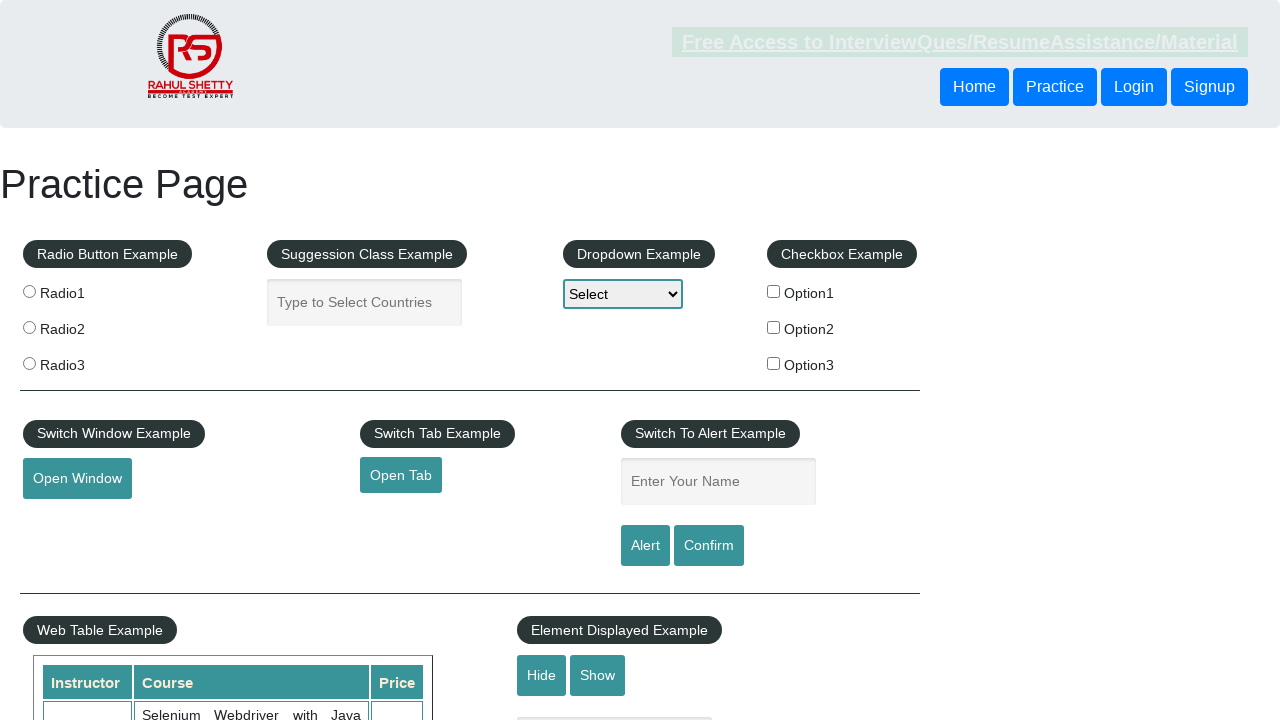

Located and retrieved text from parent navigation using XPath with button[2]
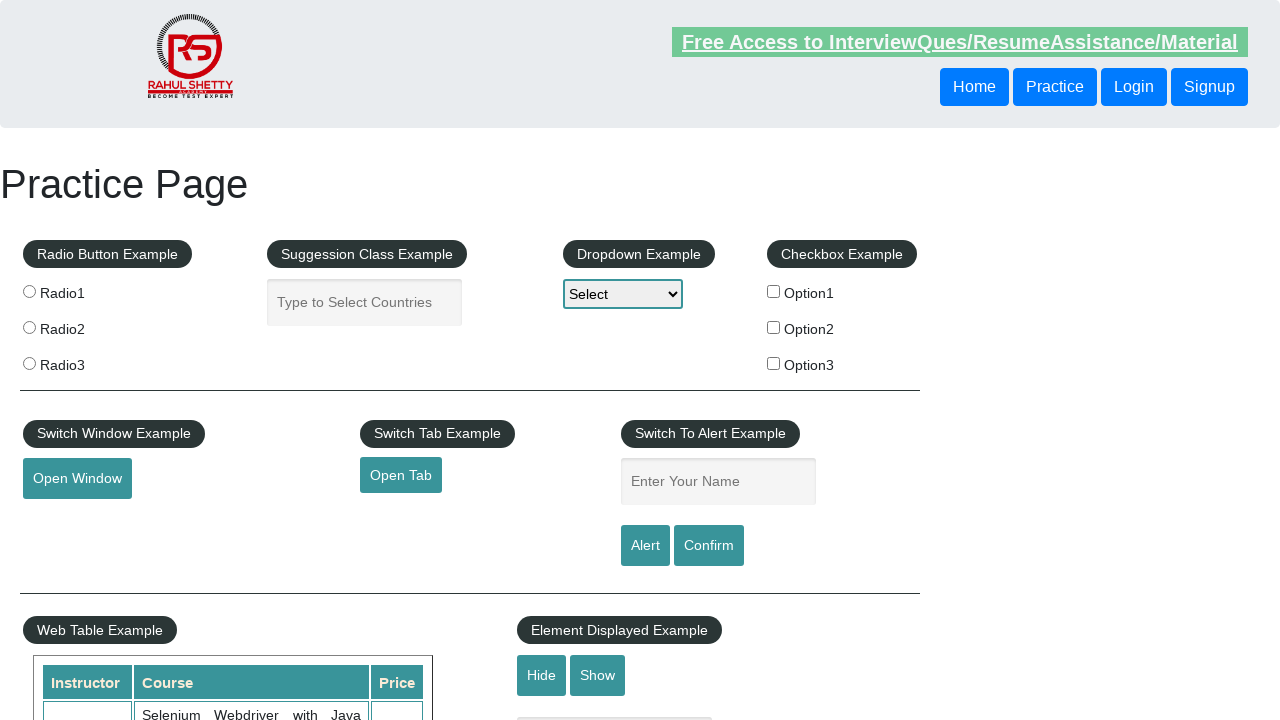

Located and retrieved text from parent div navigation using XPath with button[3]
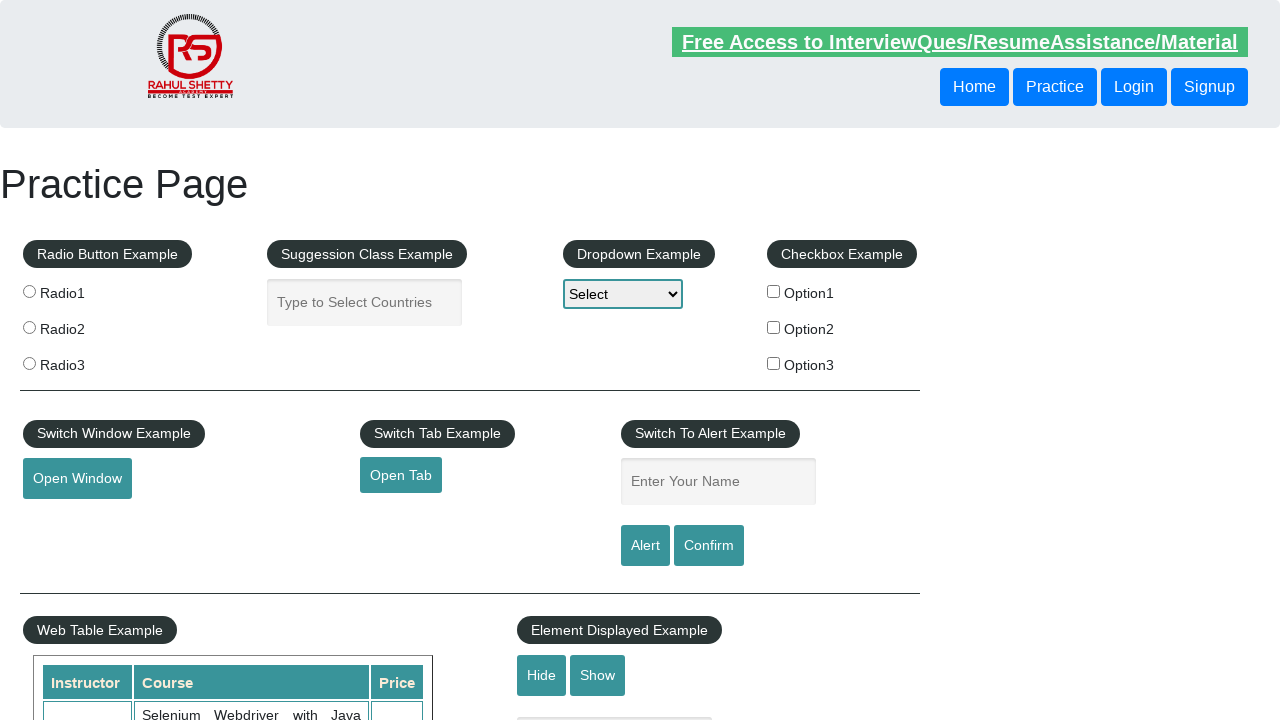

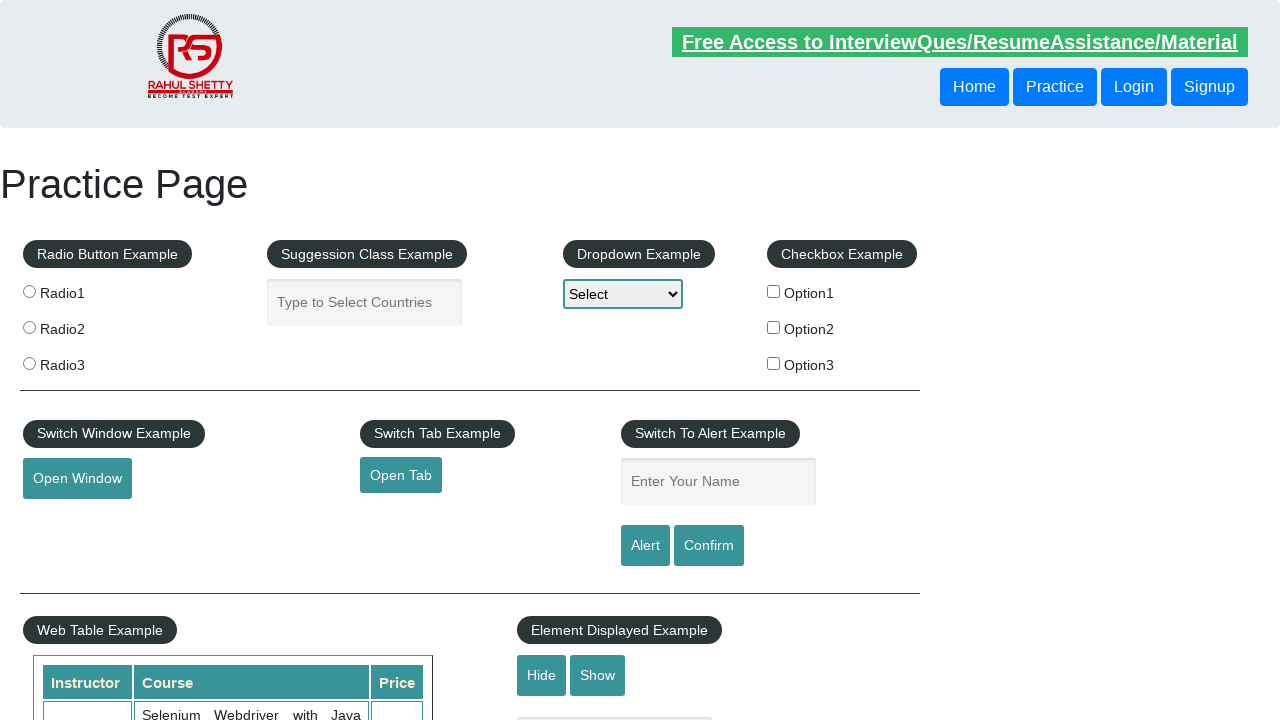